Tests context click (right-click) and double-click functionality on dropdown elements to display context menus

Starting URL: https://bonigarcia.dev/selenium-webdriver-java/dropdown-menu.html

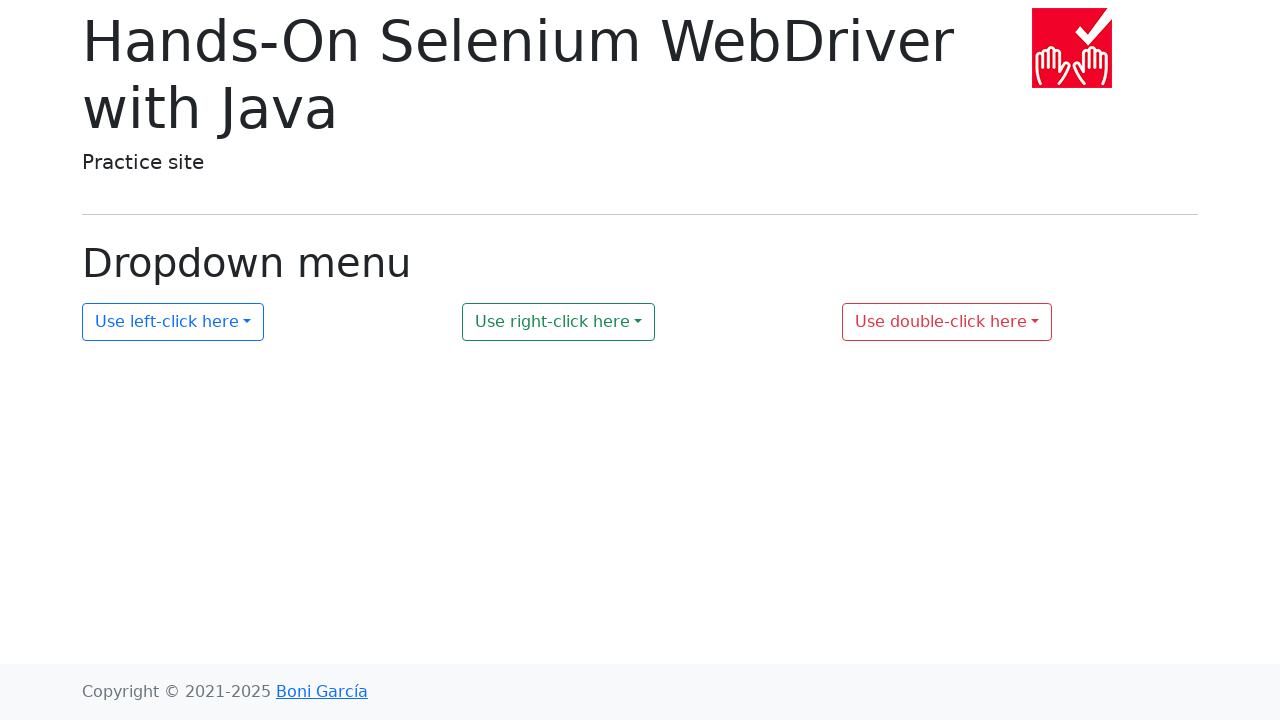

Navigated to dropdown menu test page
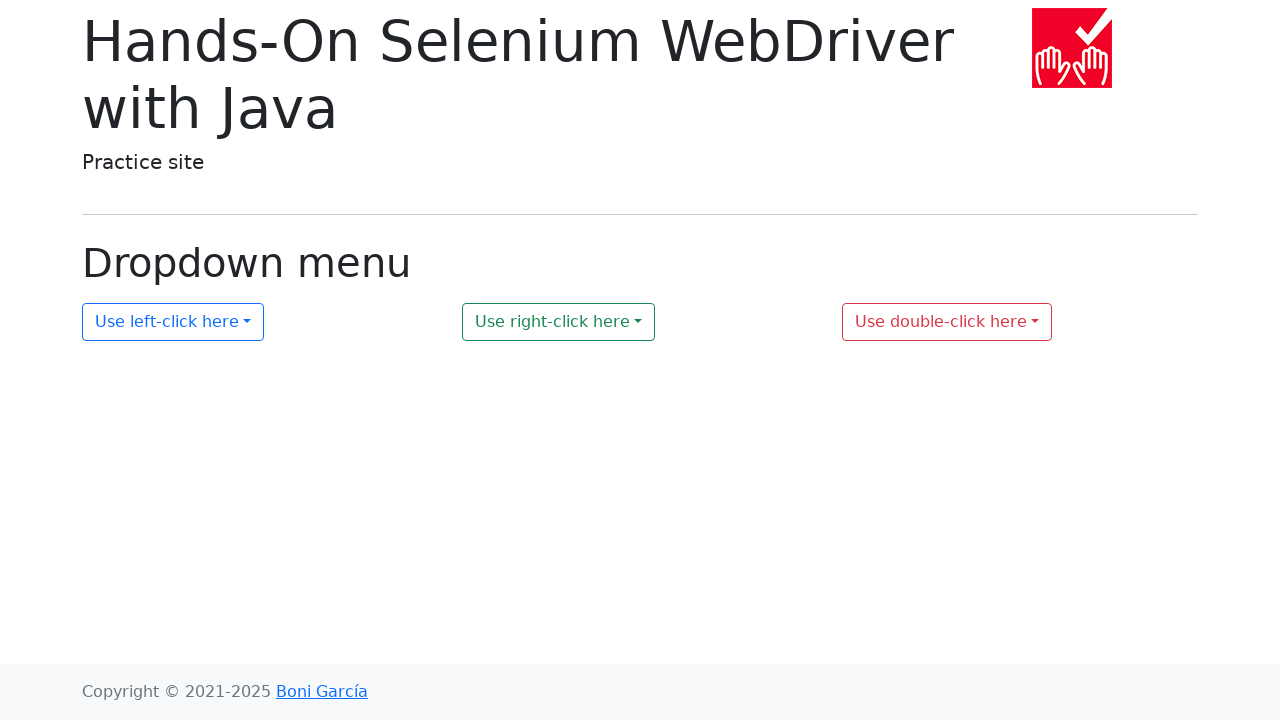

Performed right-click (context click) on dropdown2 element at (559, 322) on #my-dropdown-2
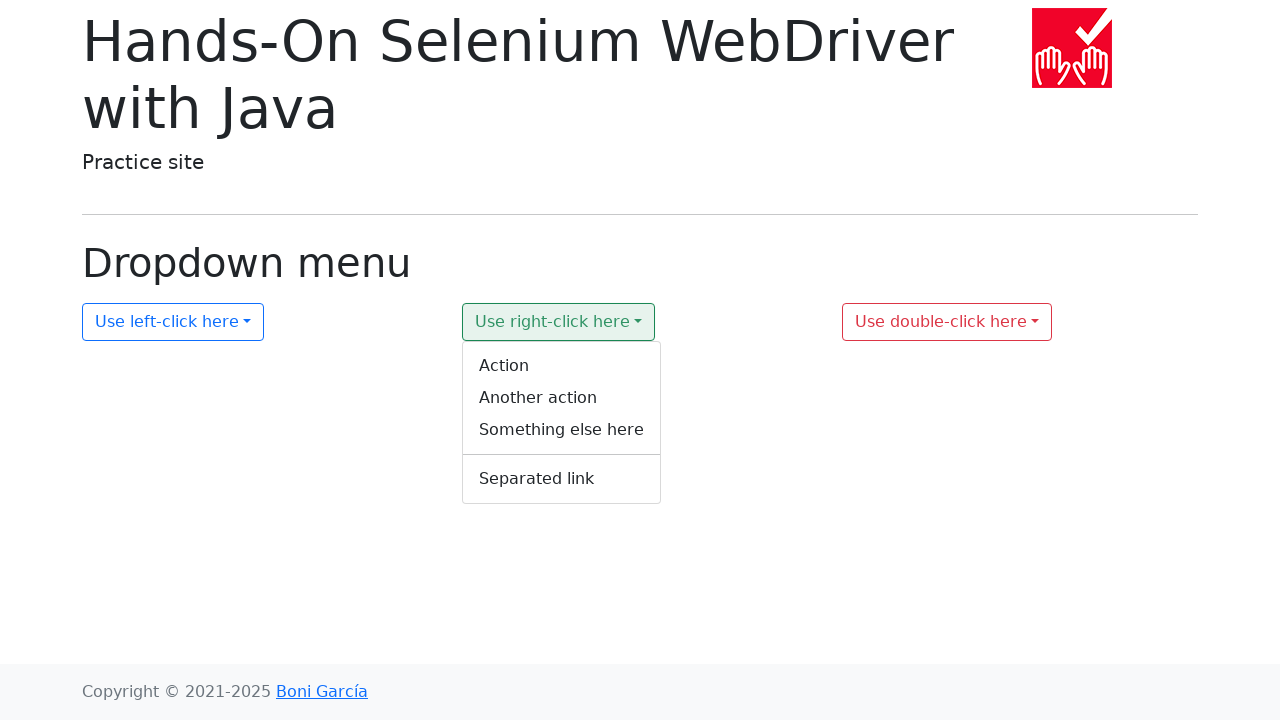

Context menu 2 became visible
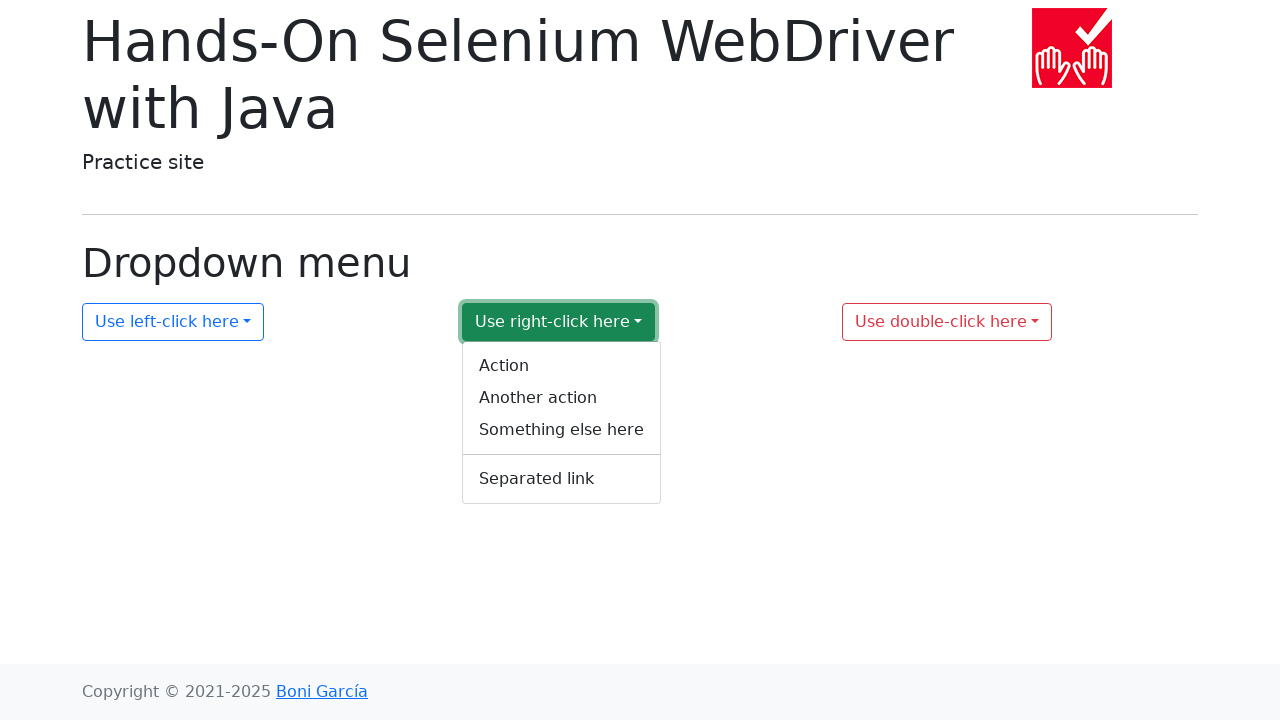

Performed double-click on dropdown3 element at (947, 322) on #my-dropdown-3
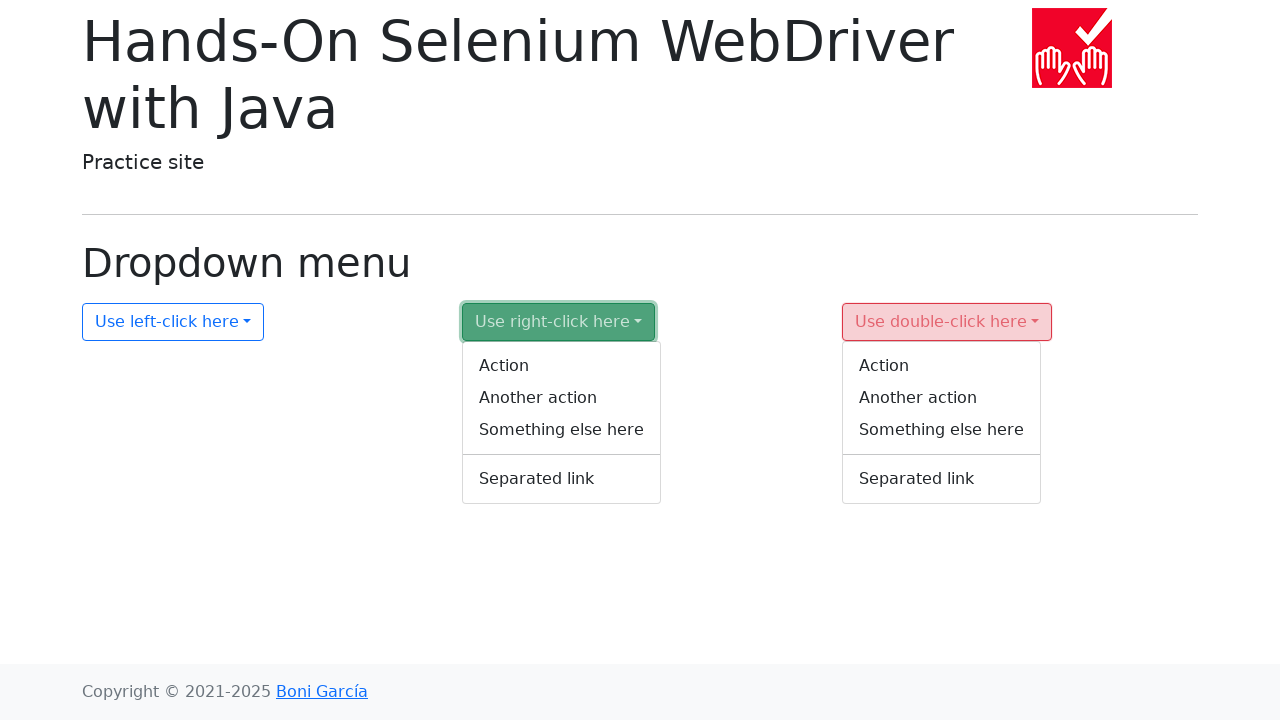

Context menu 3 became visible
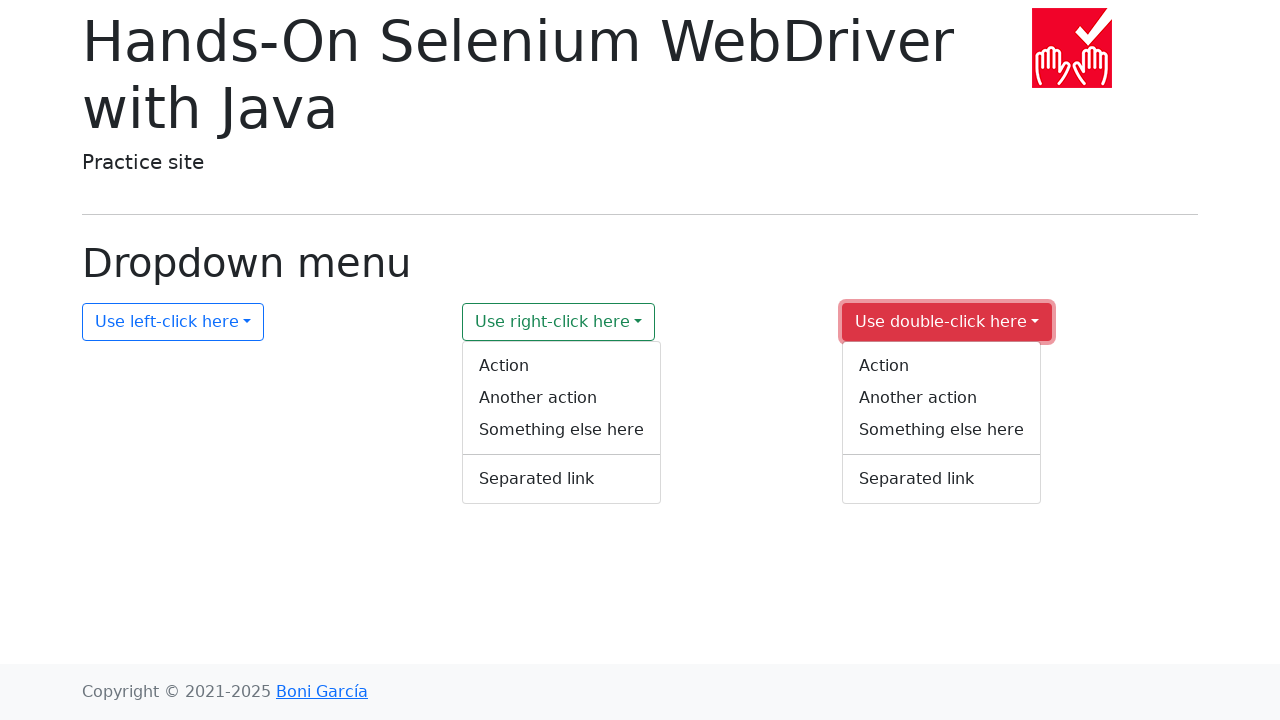

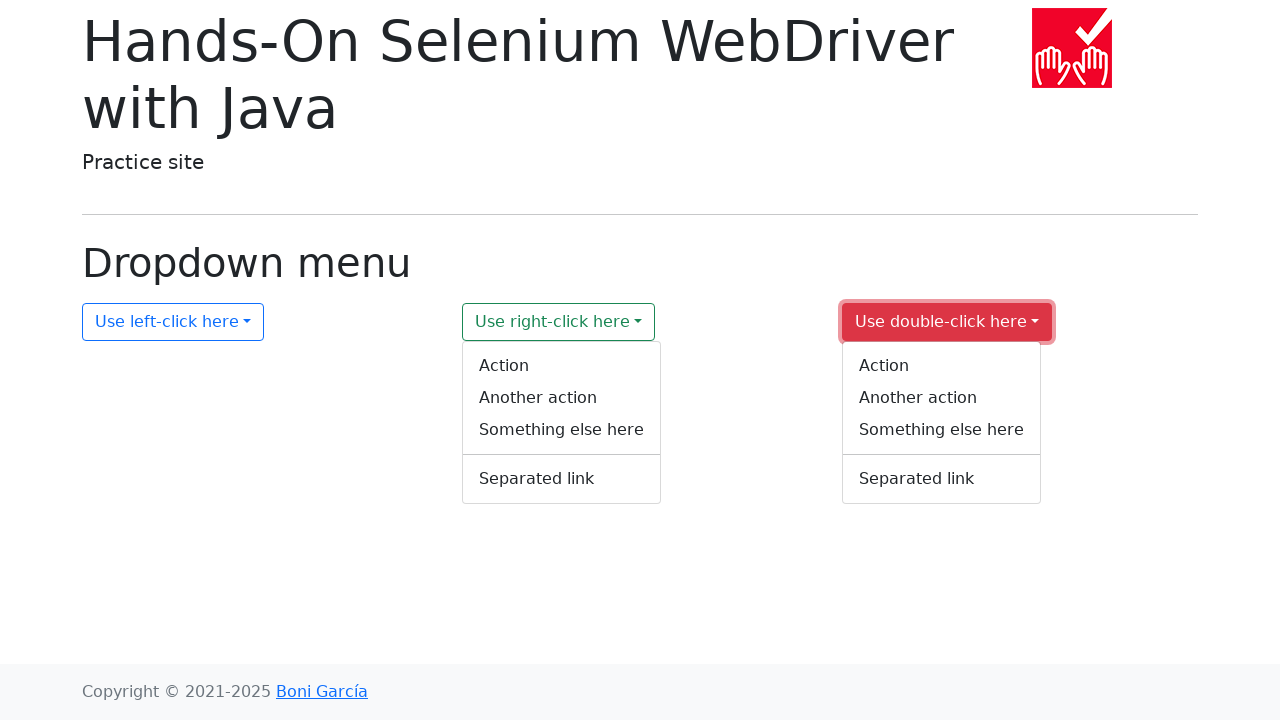